Tests checkbox functionality by checking and unchecking Option 1 checkbox, verifying its state, and counting total checkboxes on the page

Starting URL: http://qaclickacademy.com/practice.php

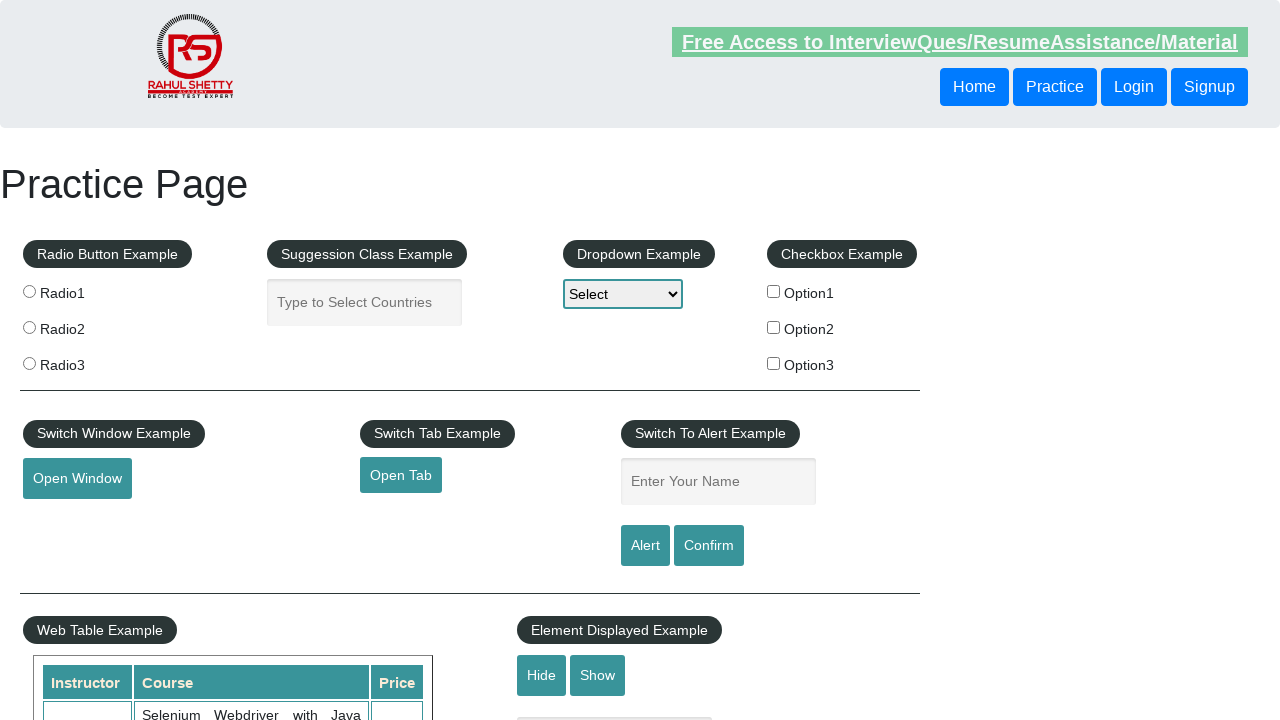

Located all checkboxes in the checkbox example section
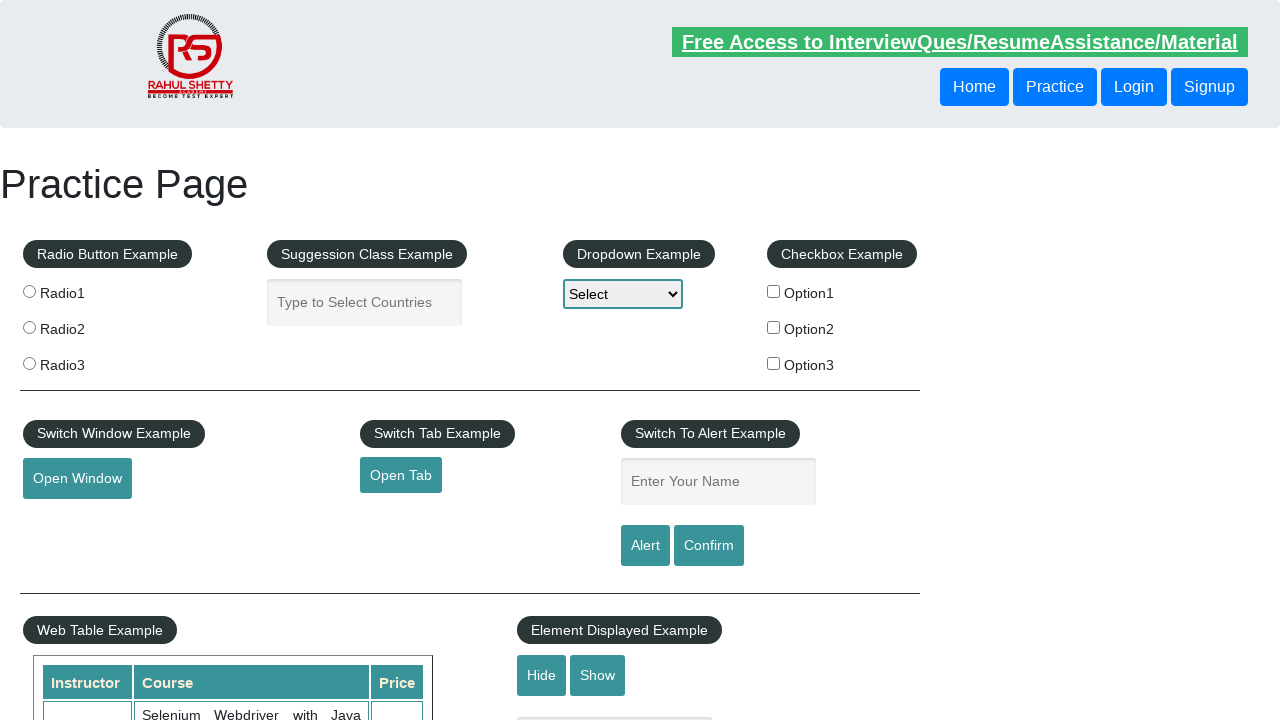

Clicked Option 1 checkbox to check it at (774, 291) on #checkbox-example > fieldset > label > input >> nth=0
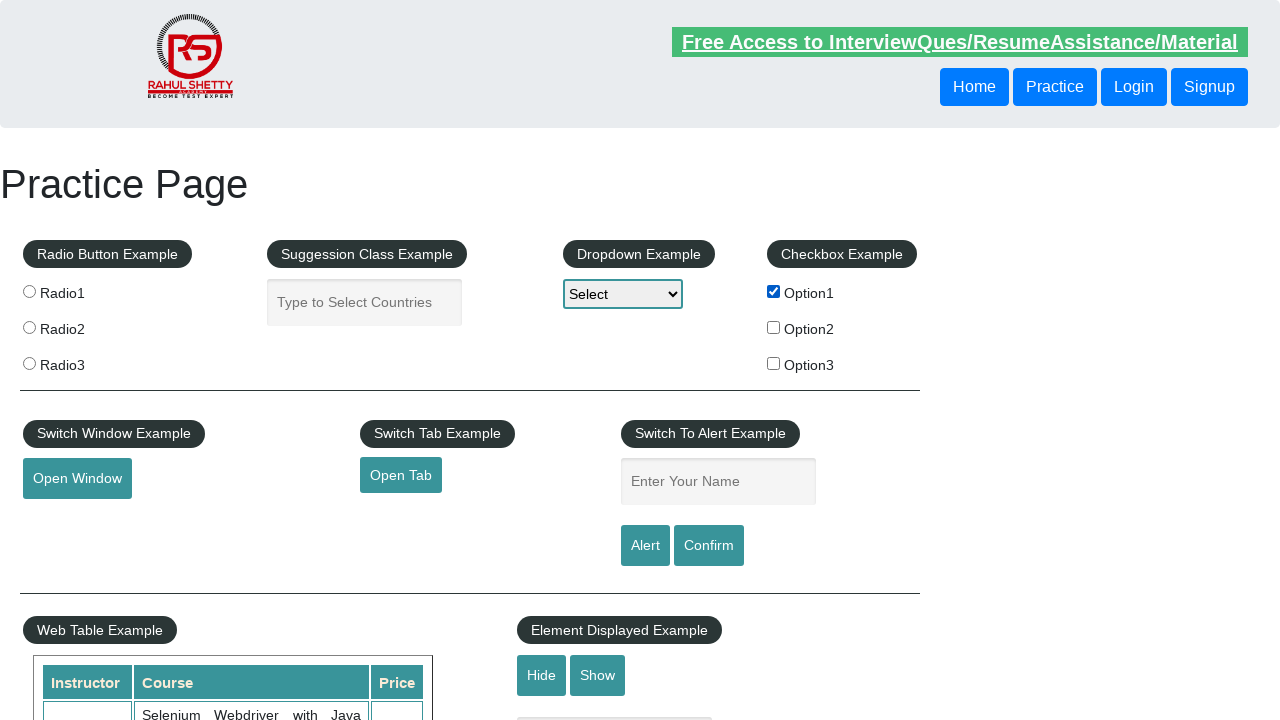

Verified Option 1 checkbox state: True
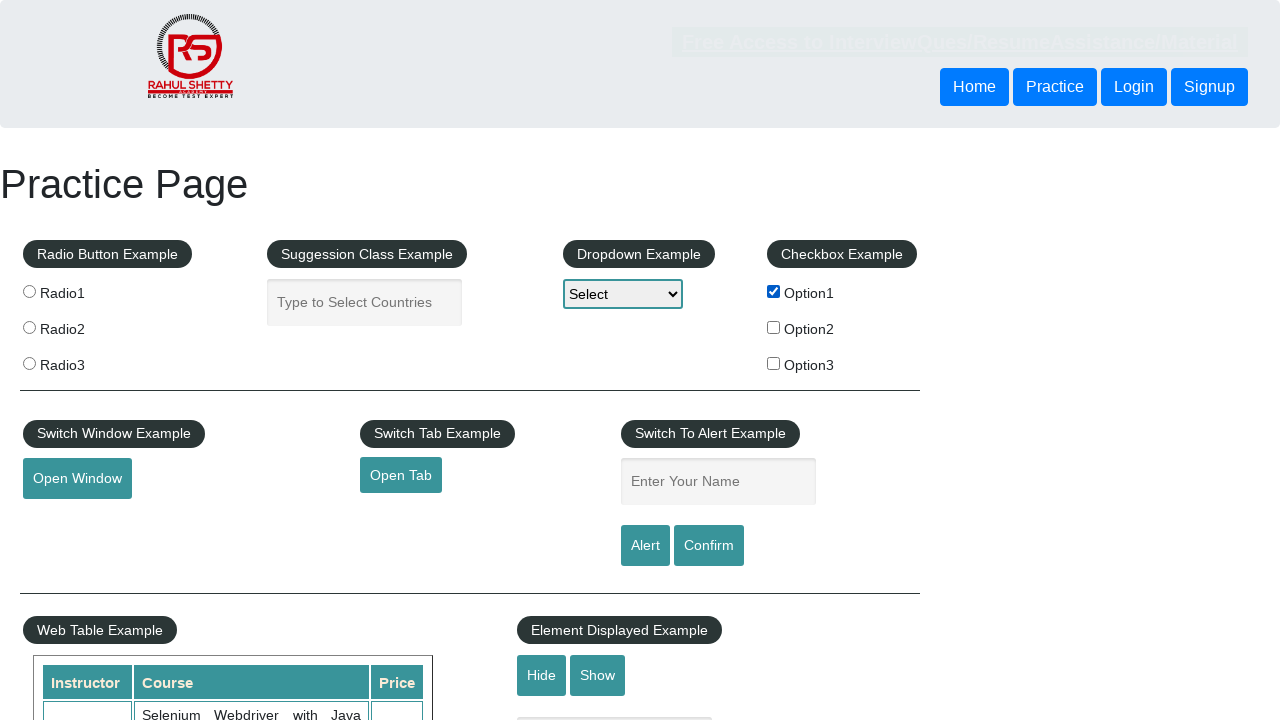

Waited 1500ms
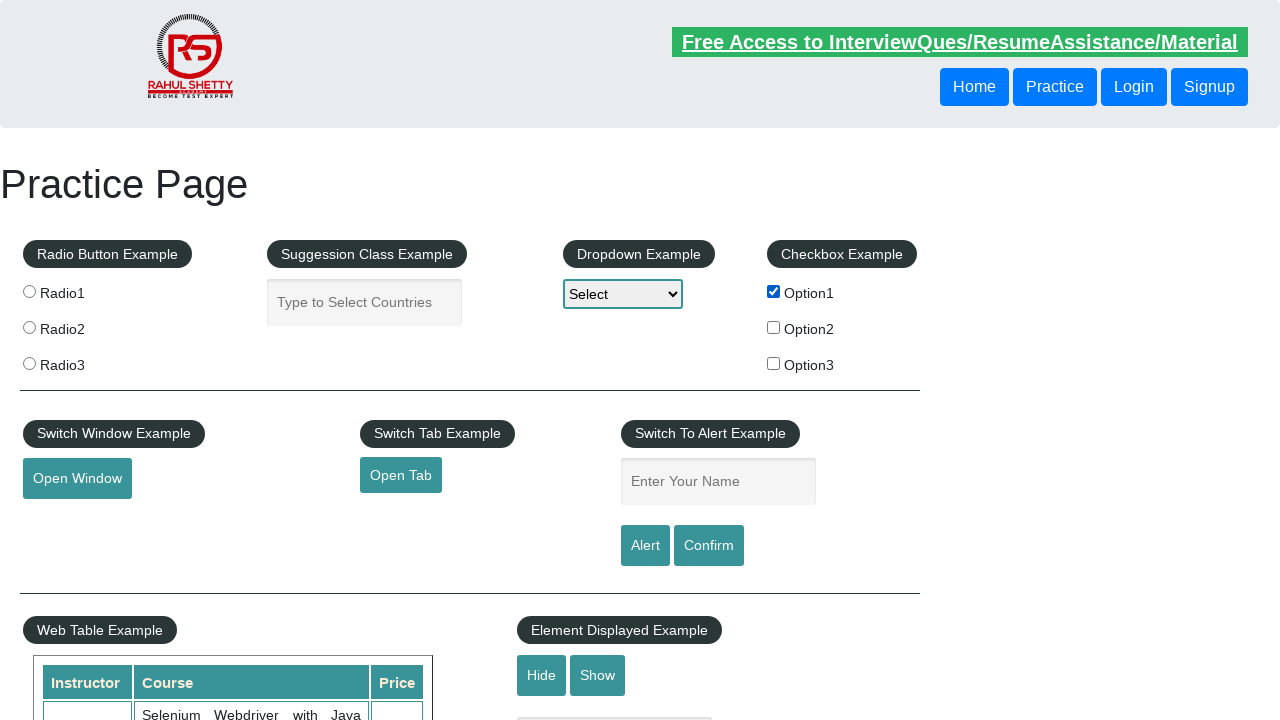

Clicked Option 1 checkbox to uncheck it at (774, 291) on #checkbox-example > fieldset > label > input >> nth=0
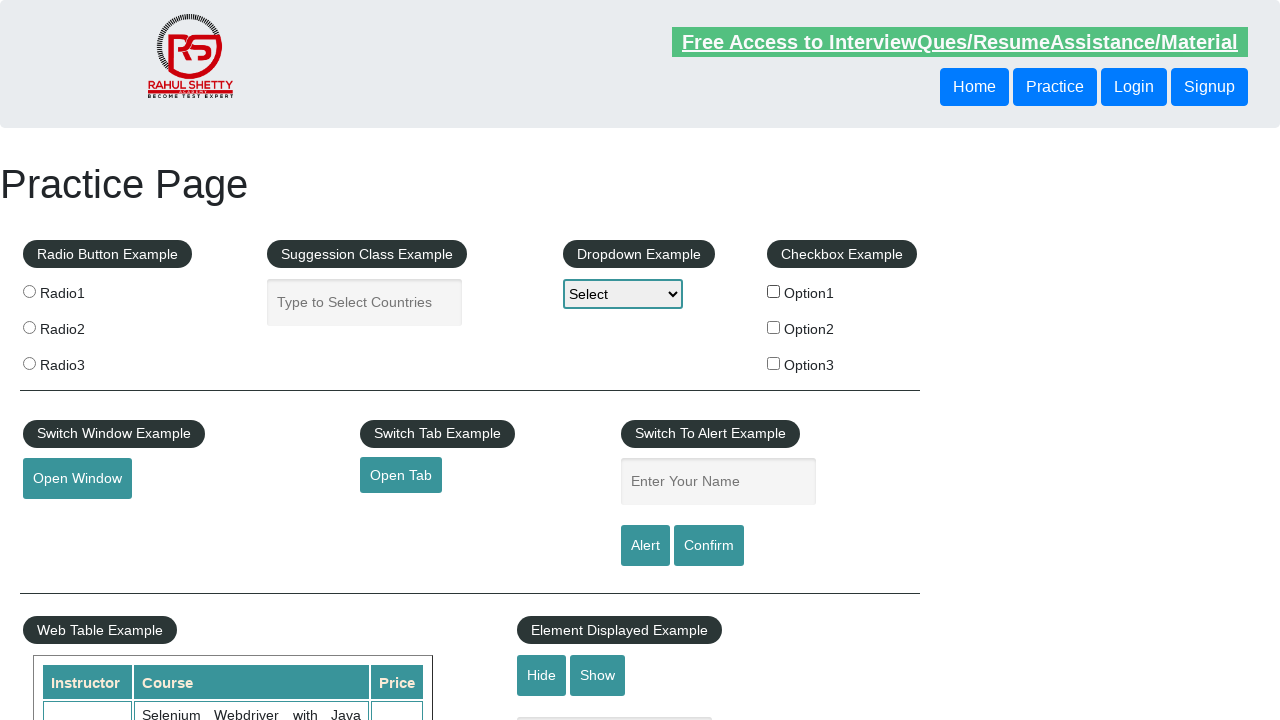

Verified Option 1 checkbox state after unchecking: False
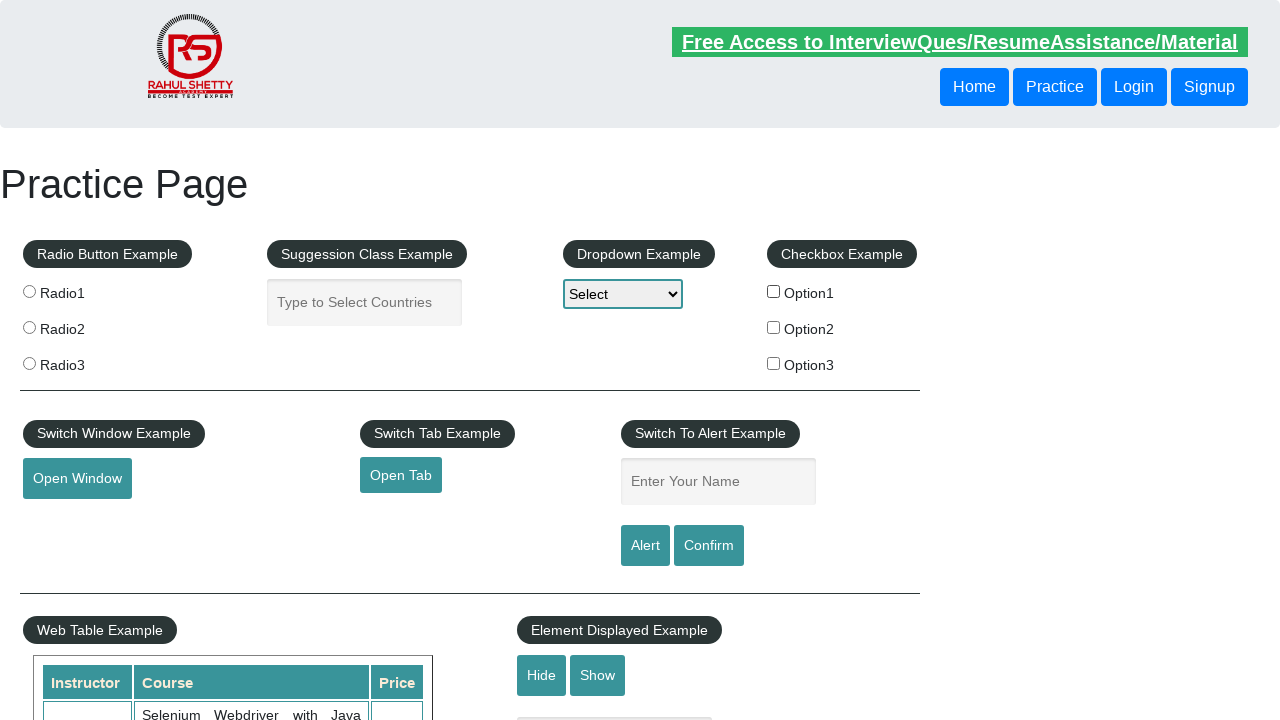

Counted total checkboxes: 3
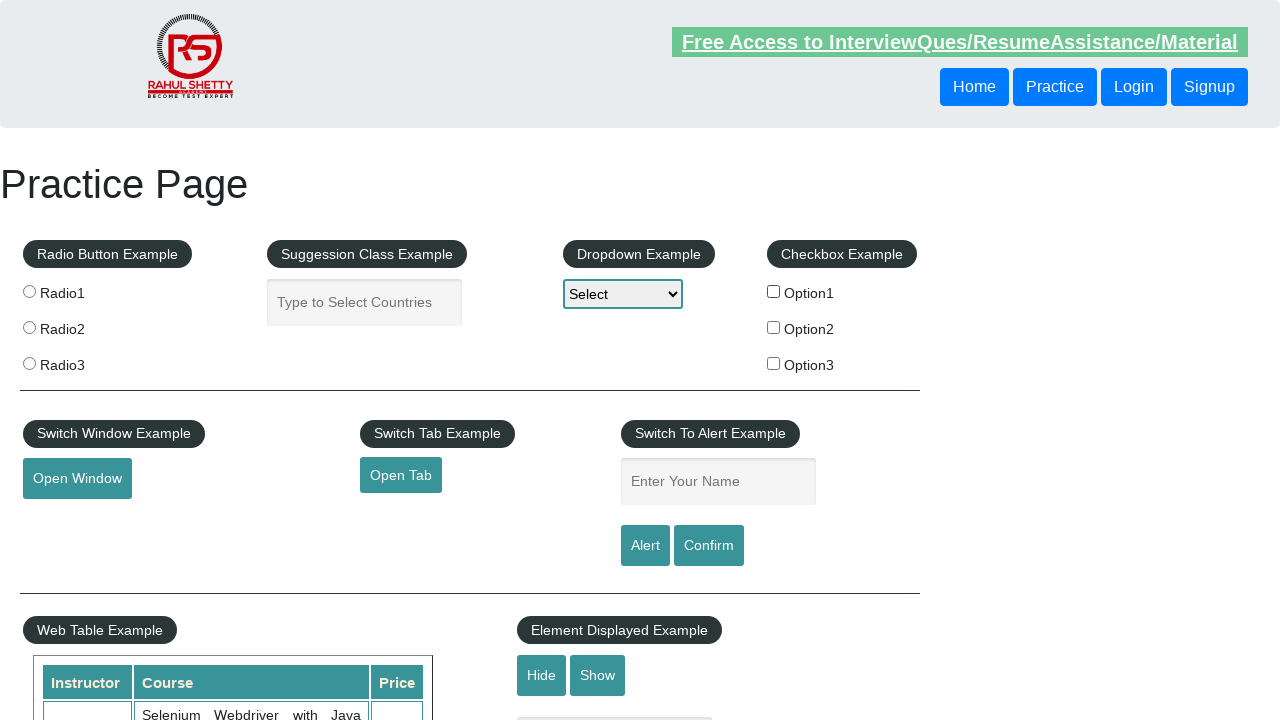

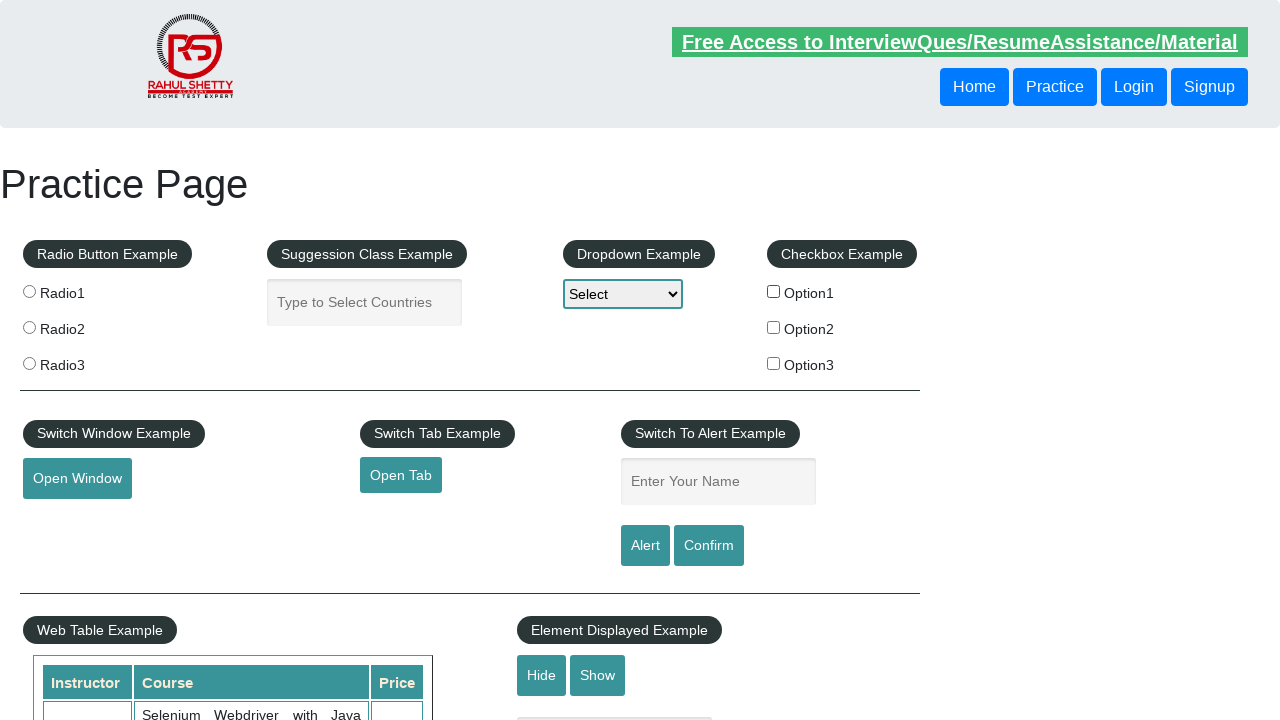